Tests dropdown functionality by selecting options and verifying the selected value

Starting URL: https://the-internet.herokuapp.com

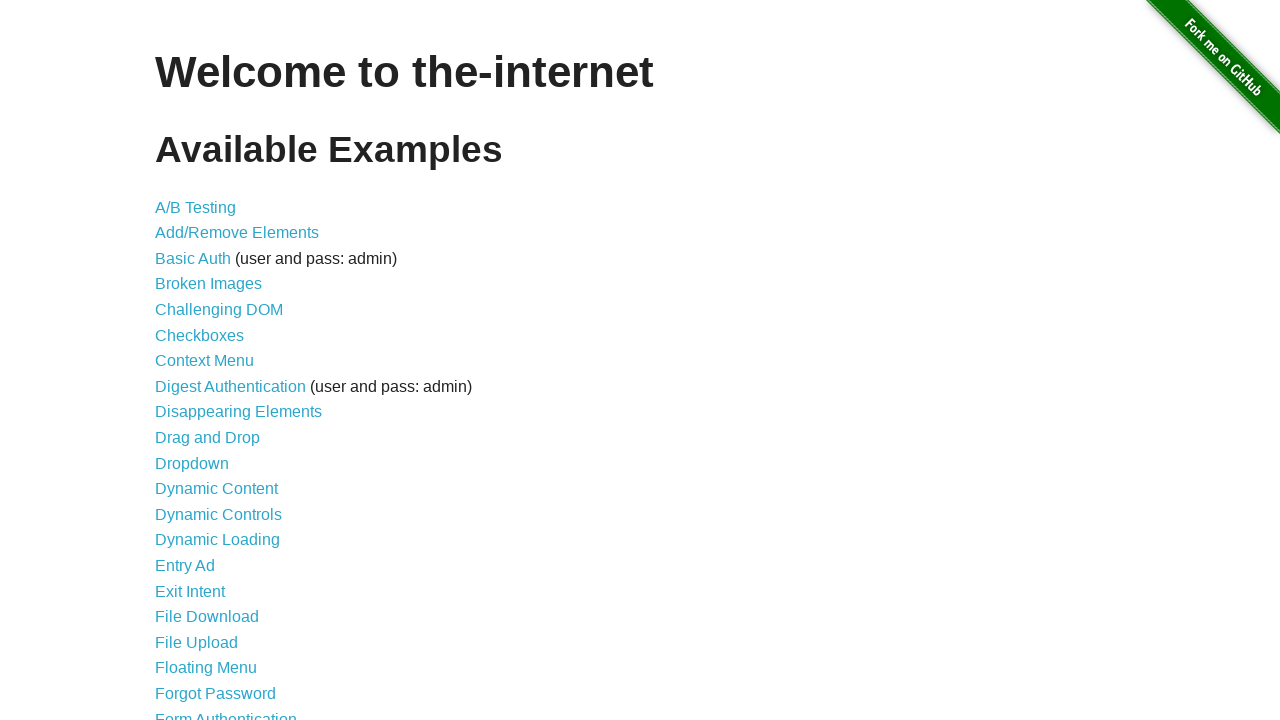

Clicked on Dropdown link to navigate to dropdown page at (192, 463) on a[href='/dropdown']
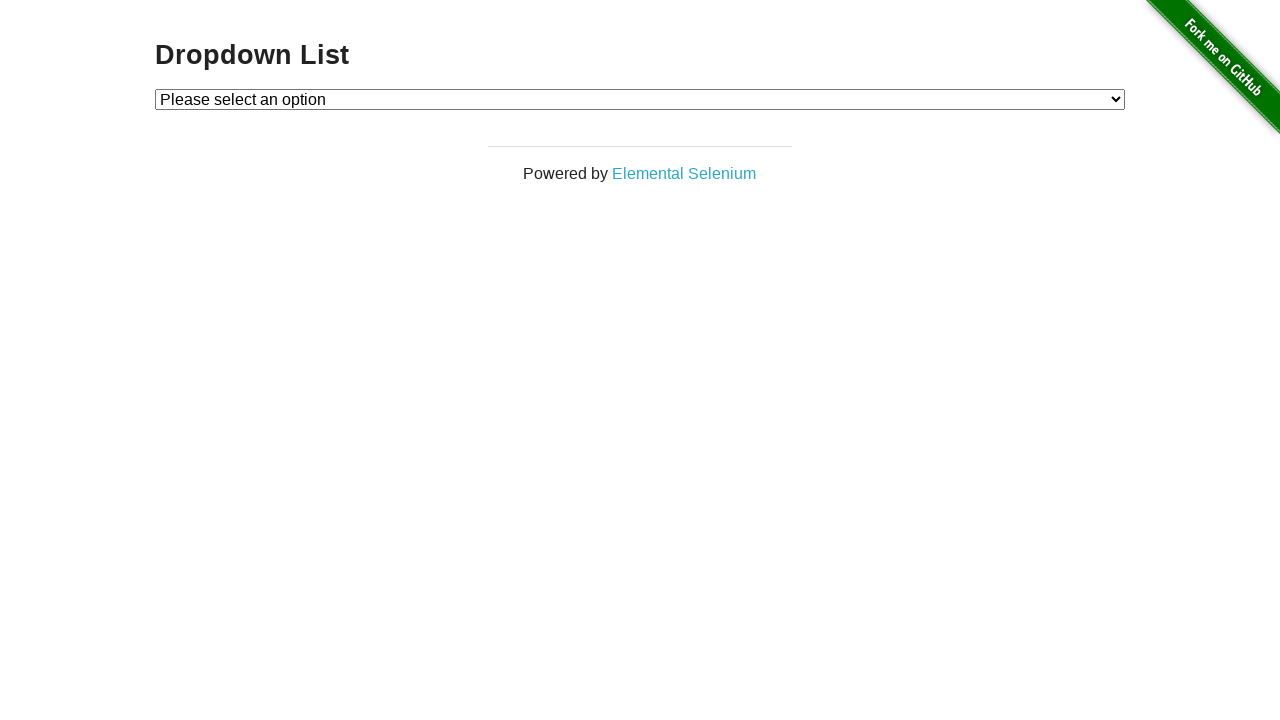

Dropdown element loaded and is visible
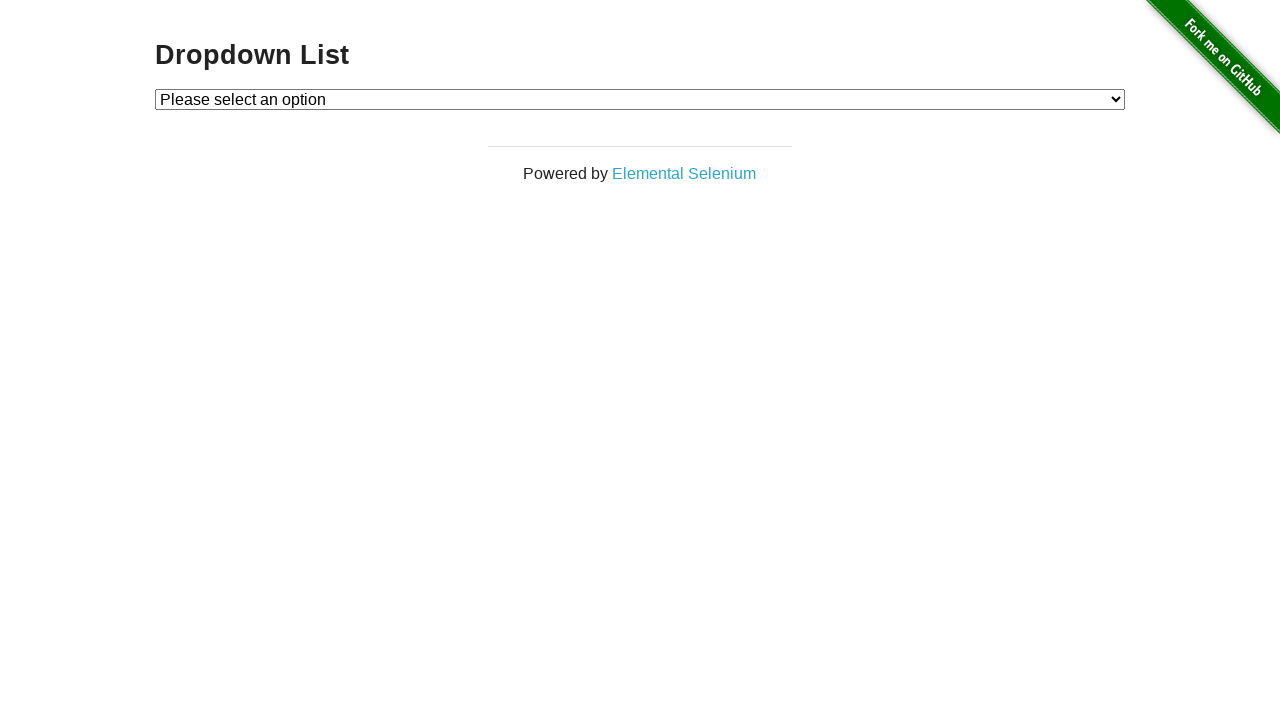

Selected 'Option 1' from the dropdown menu on #dropdown
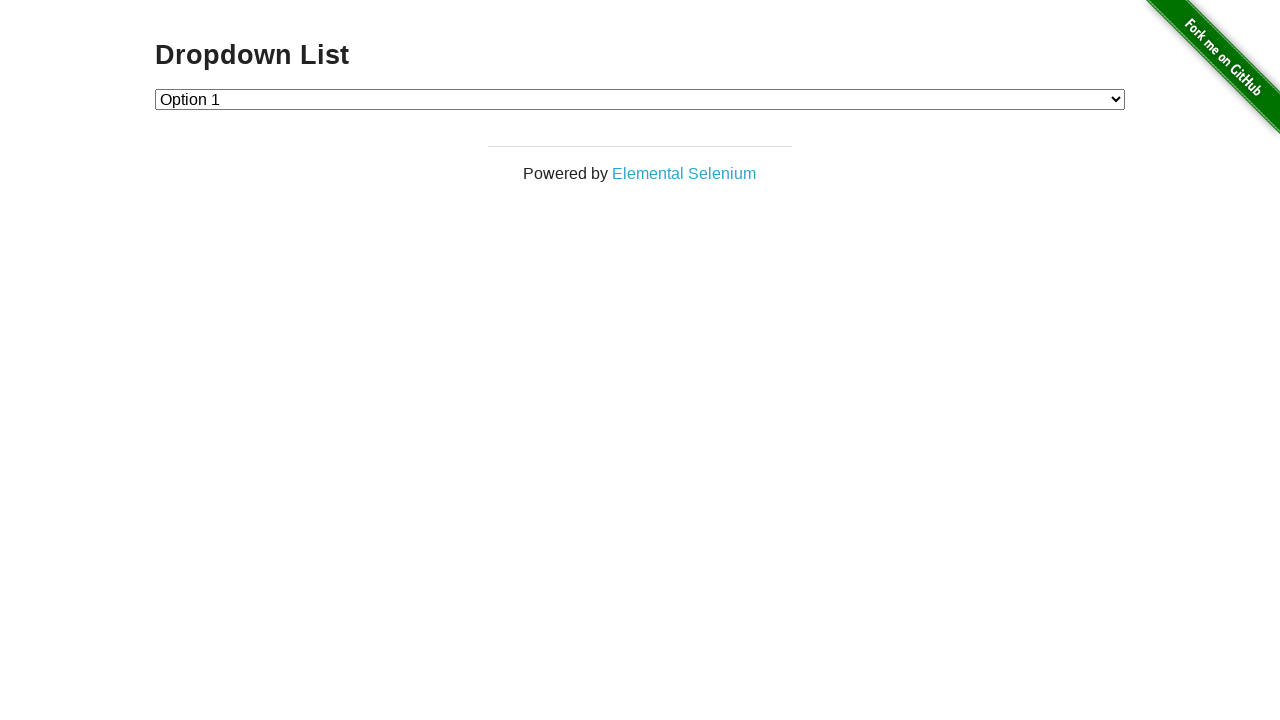

Verified that 'Option 1' is the currently selected dropdown value
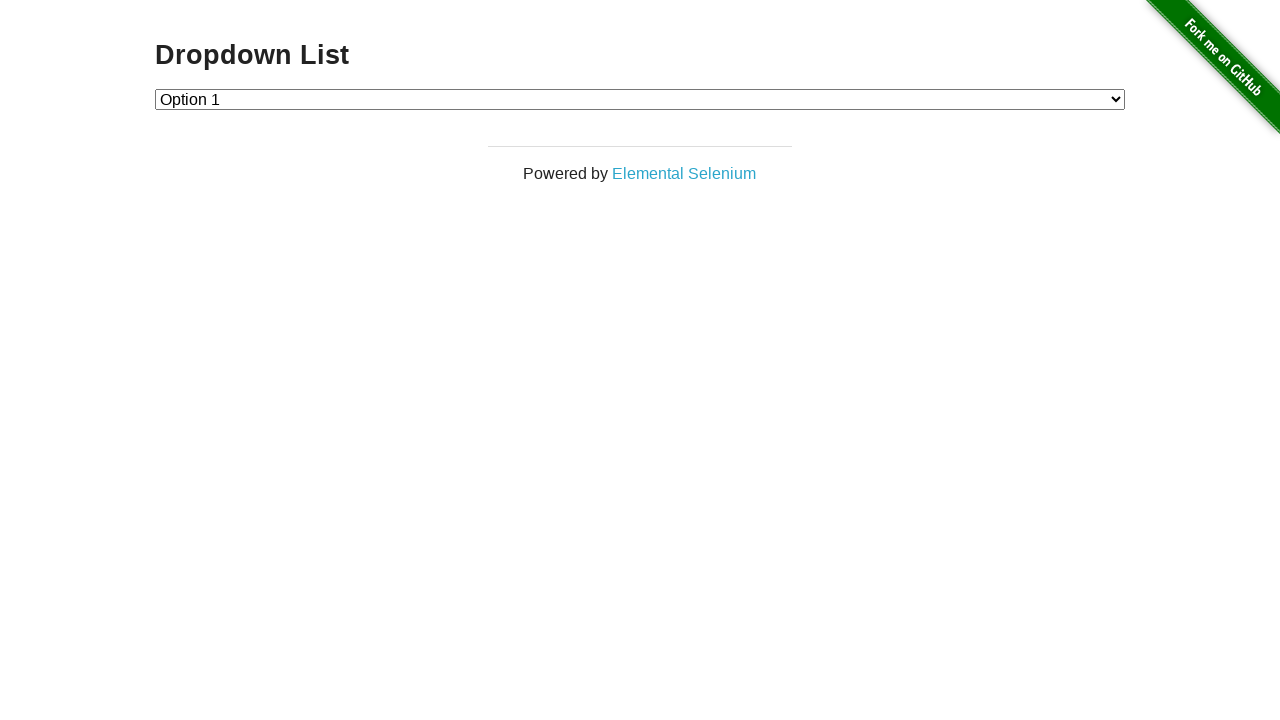

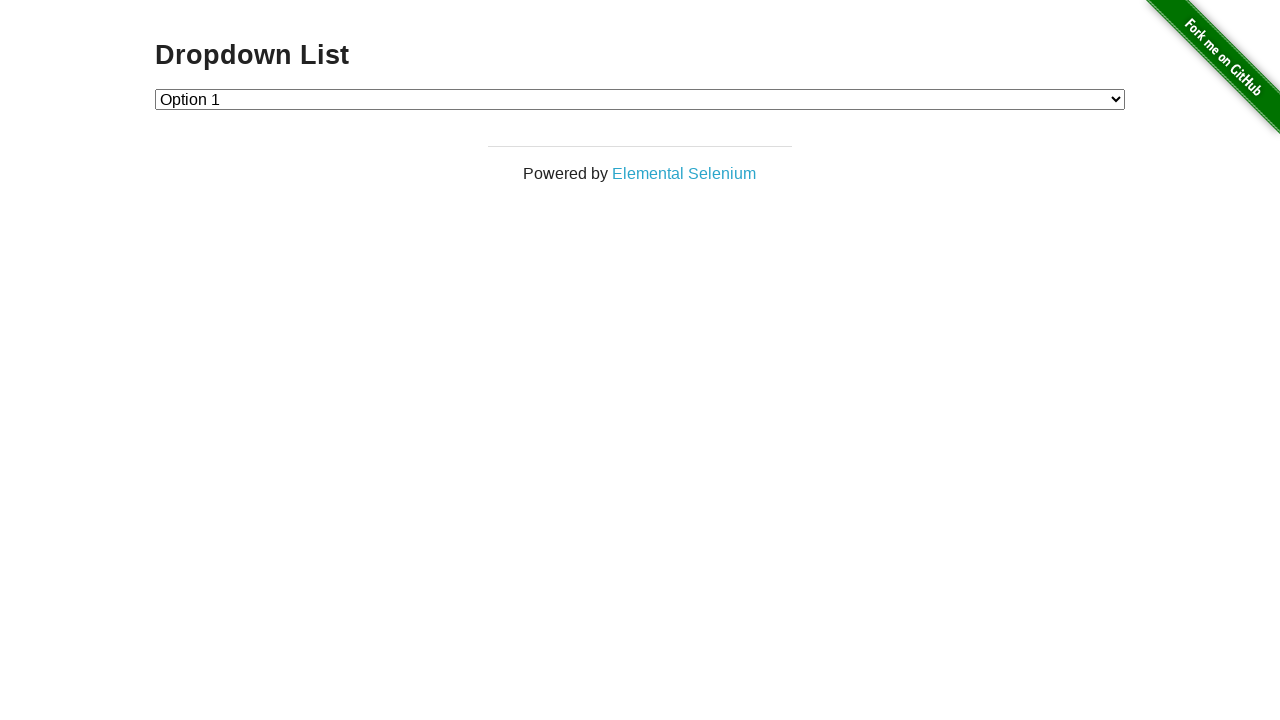